Tests radio button functionality by clicking "Yes" and "Impressive" radio buttons and verifying that the "No" radio button is disabled

Starting URL: https://demoqa.com/radio-button

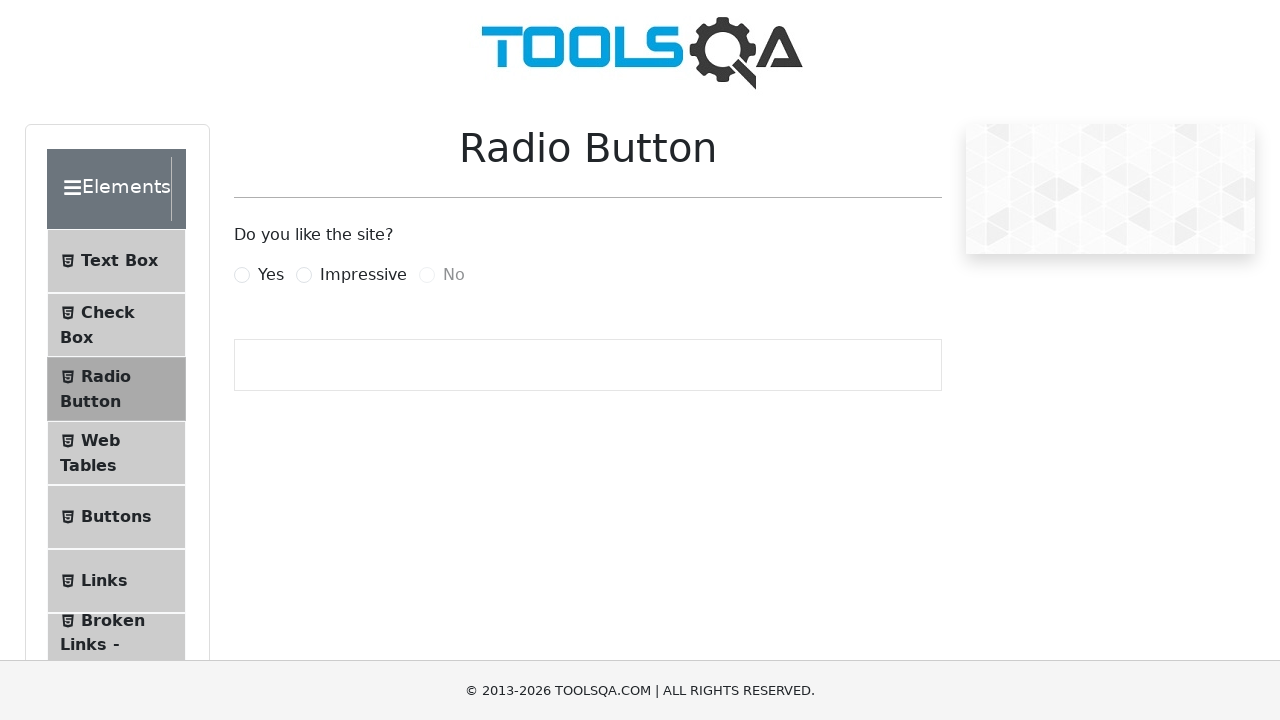

Clicked 'Yes' radio button at (271, 275) on label[for='yesRadio']
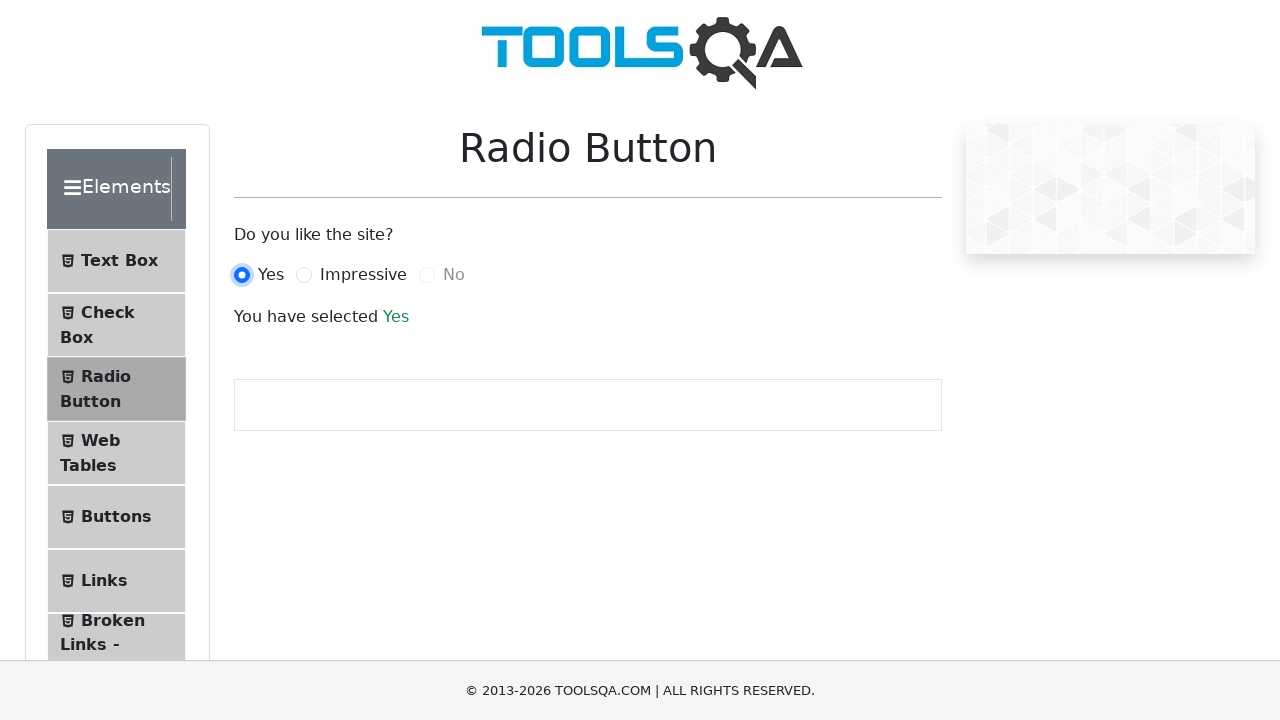

Verified 'Yes' radio button is selected - success text appeared
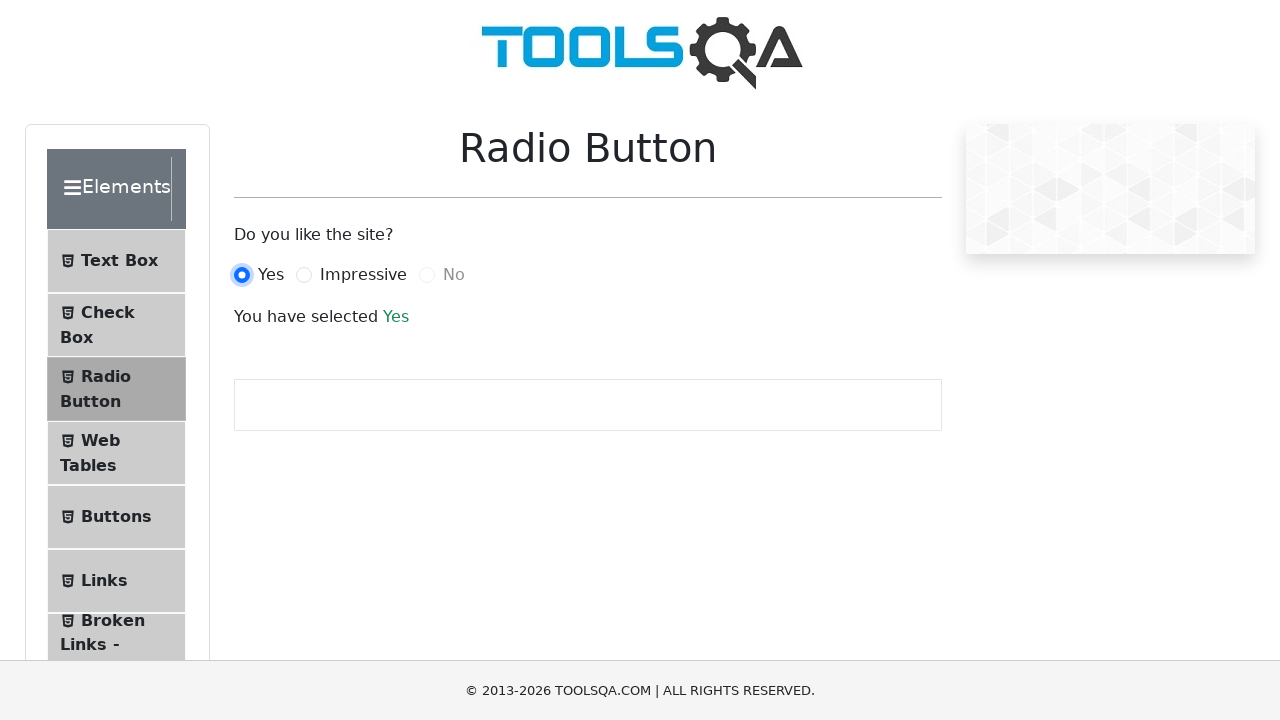

Clicked 'Impressive' radio button at (363, 275) on label[for='impressiveRadio']
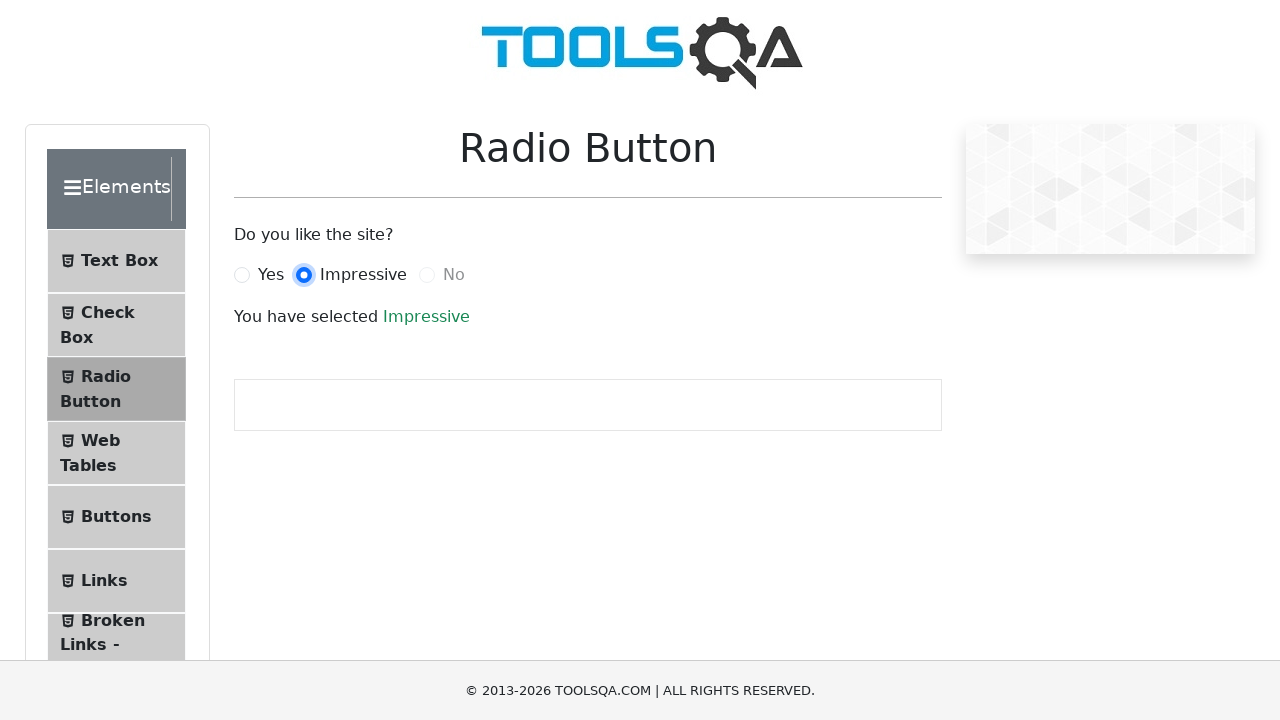

Verified 'Impressive' radio button is selected - success text appeared
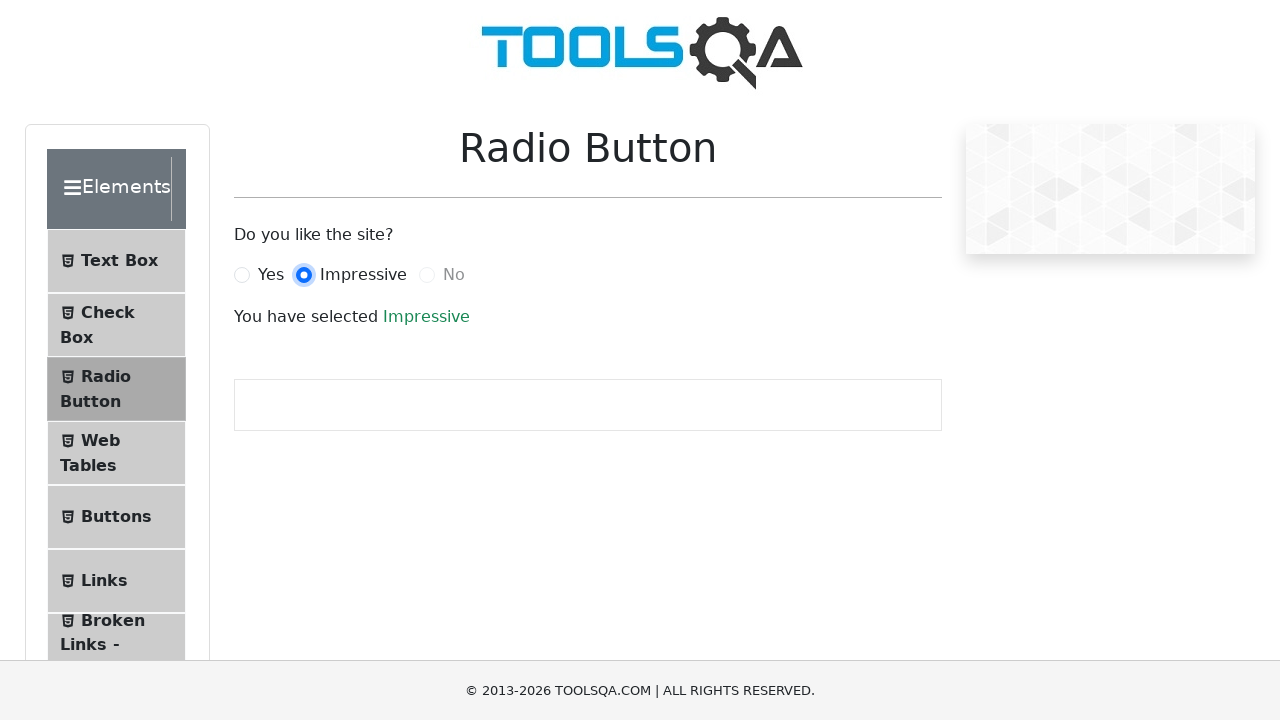

Verified 'No' radio button is disabled
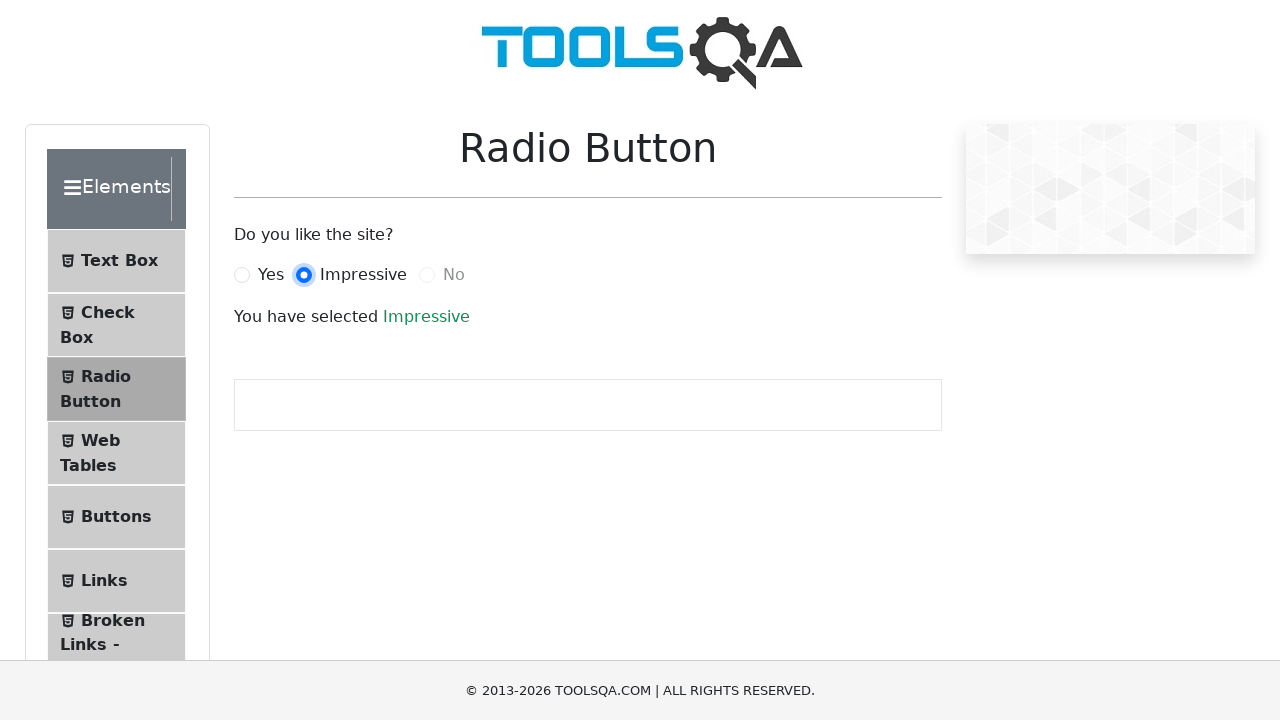

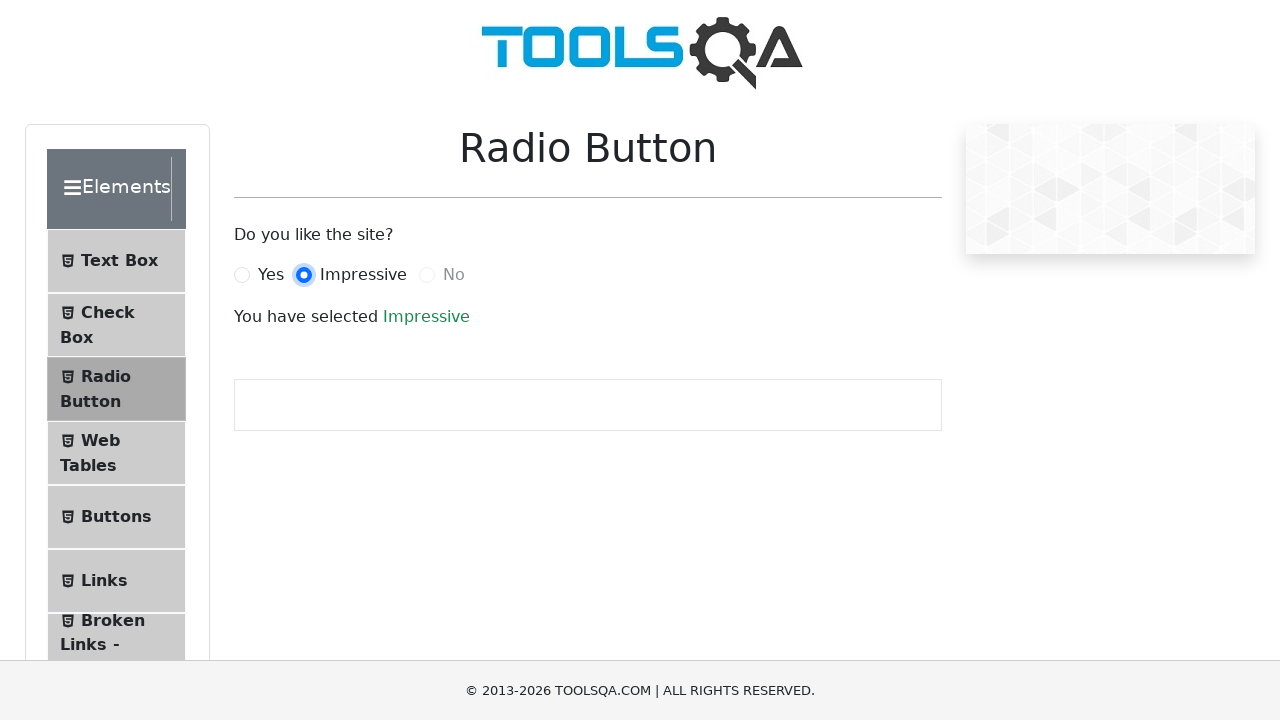